Tests that entered text is trimmed when editing a todo item

Starting URL: https://demo.playwright.dev/todomvc

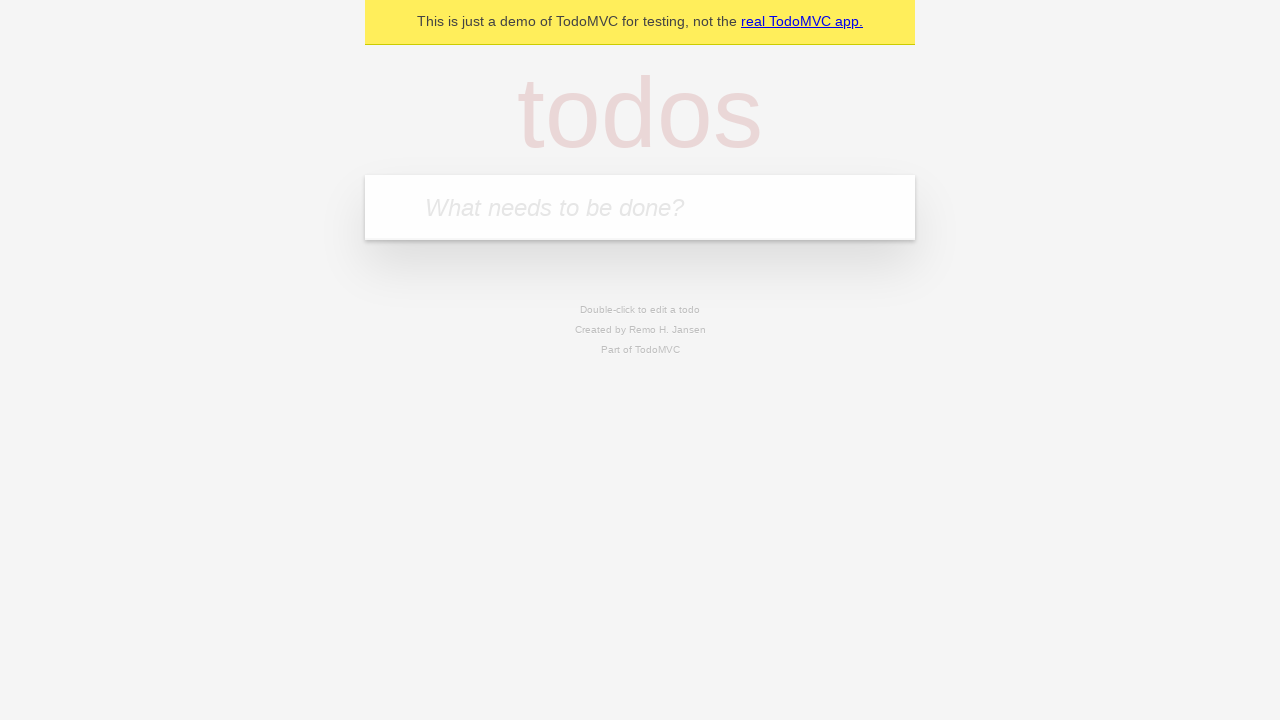

Filled new todo input with 'buy some cheese' on .new-todo
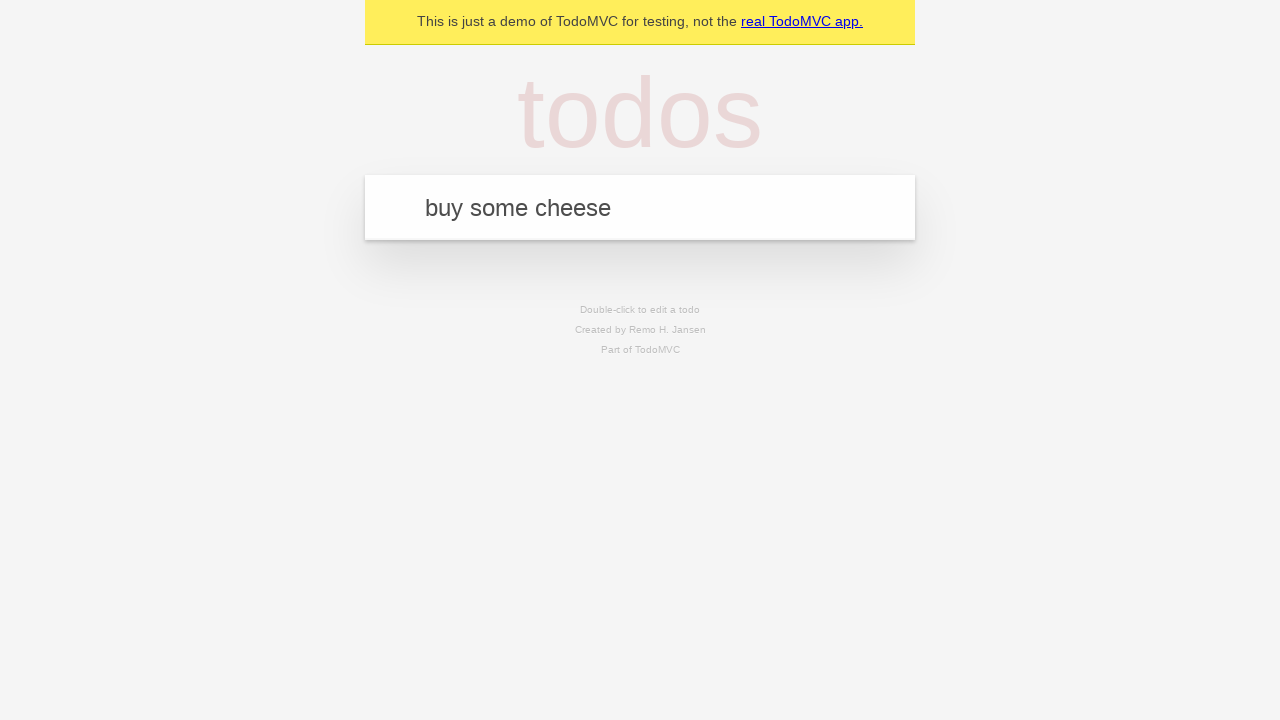

Pressed Enter to create first todo on .new-todo
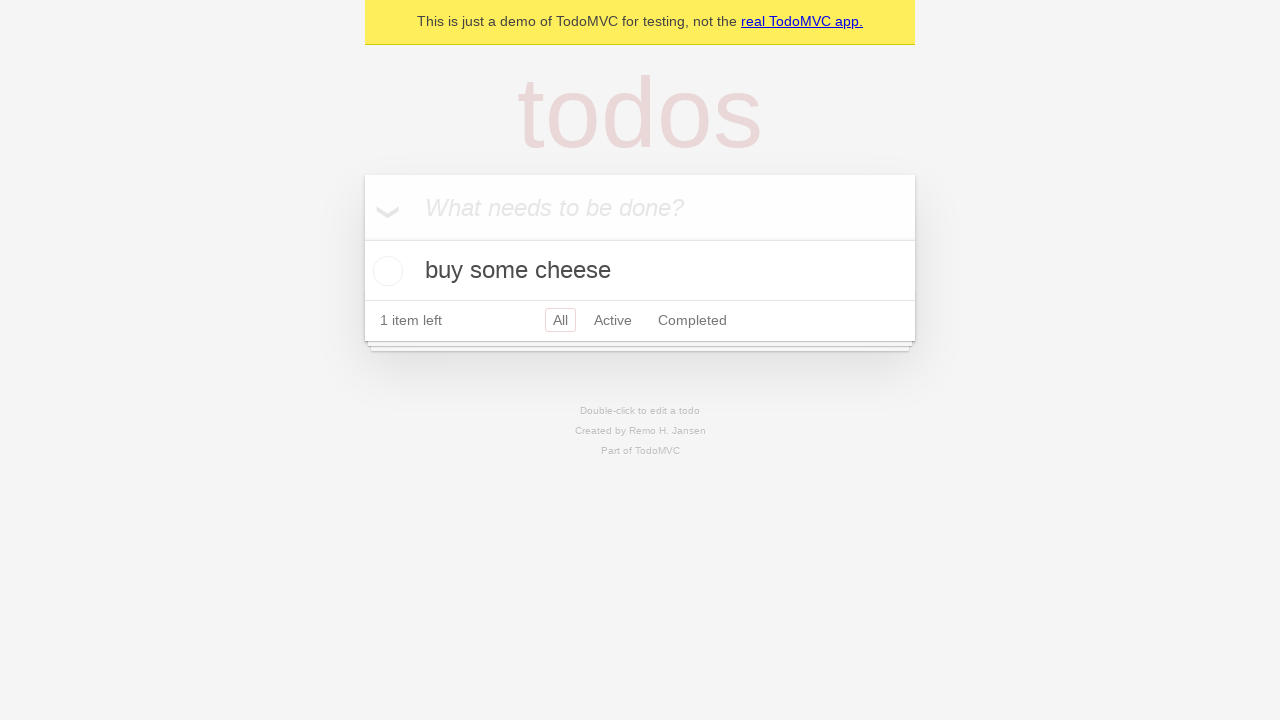

Filled new todo input with 'feed the cat' on .new-todo
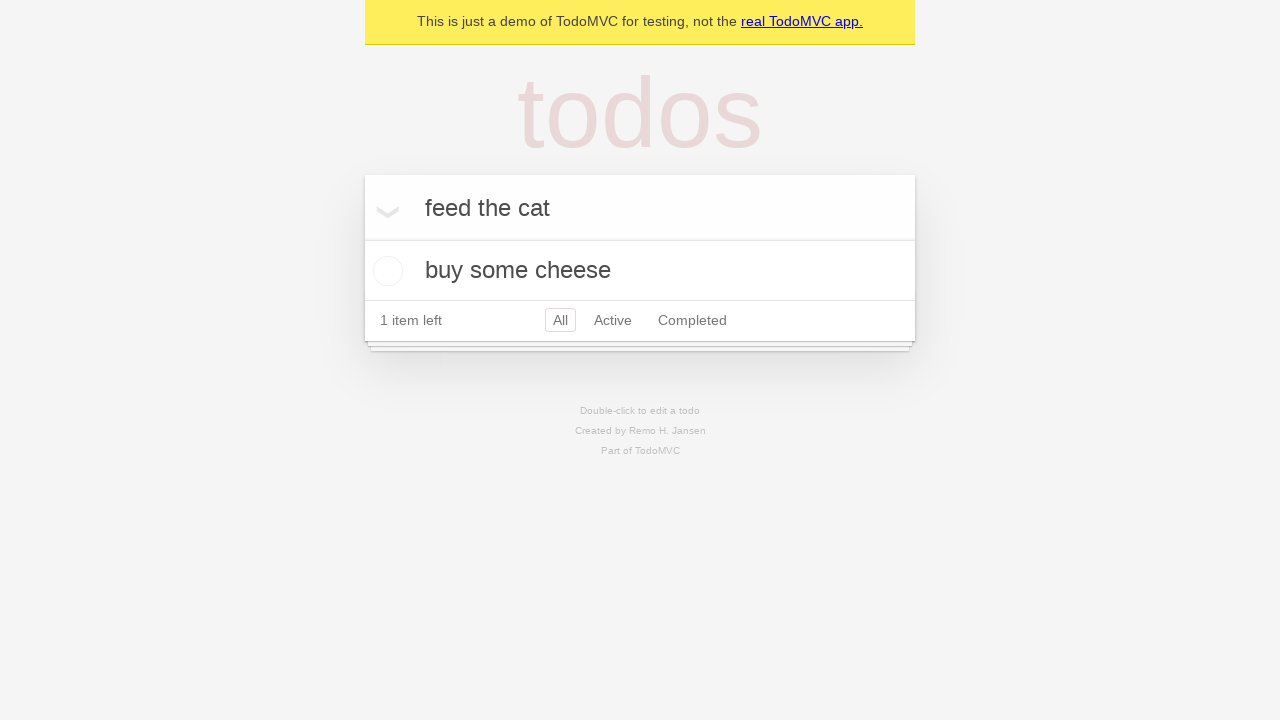

Pressed Enter to create second todo on .new-todo
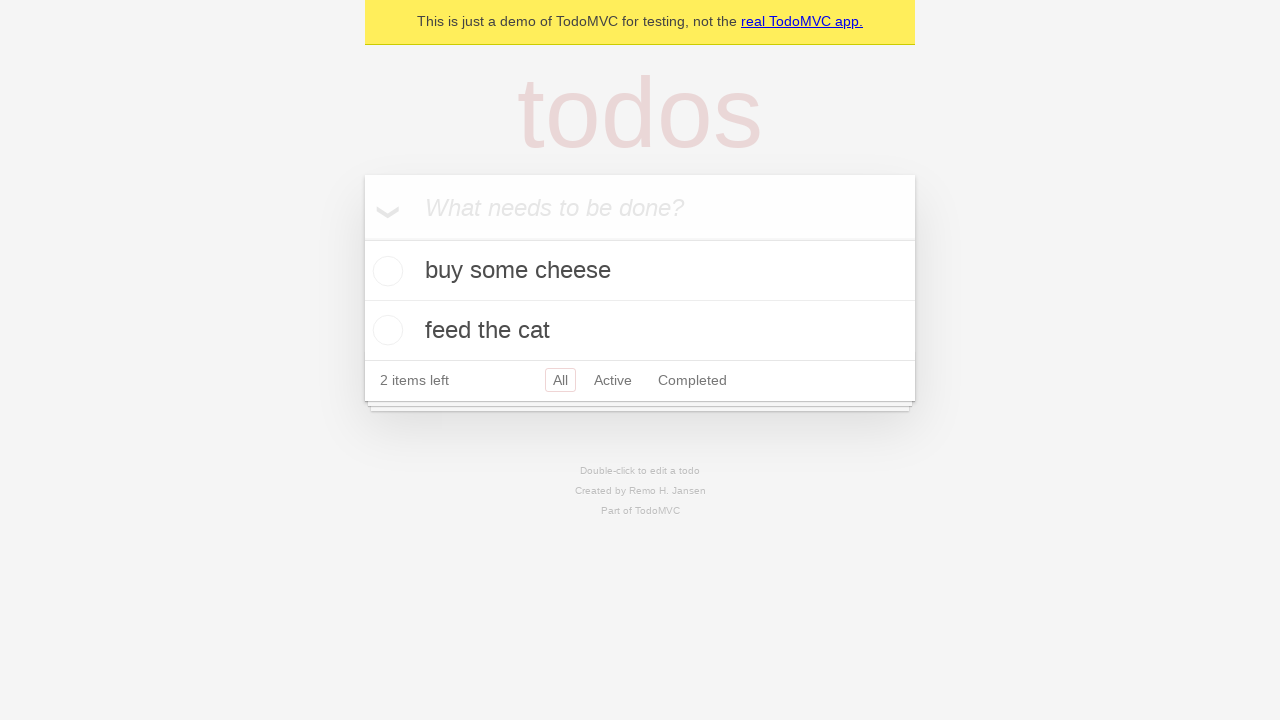

Filled new todo input with 'book a doctors appointment' on .new-todo
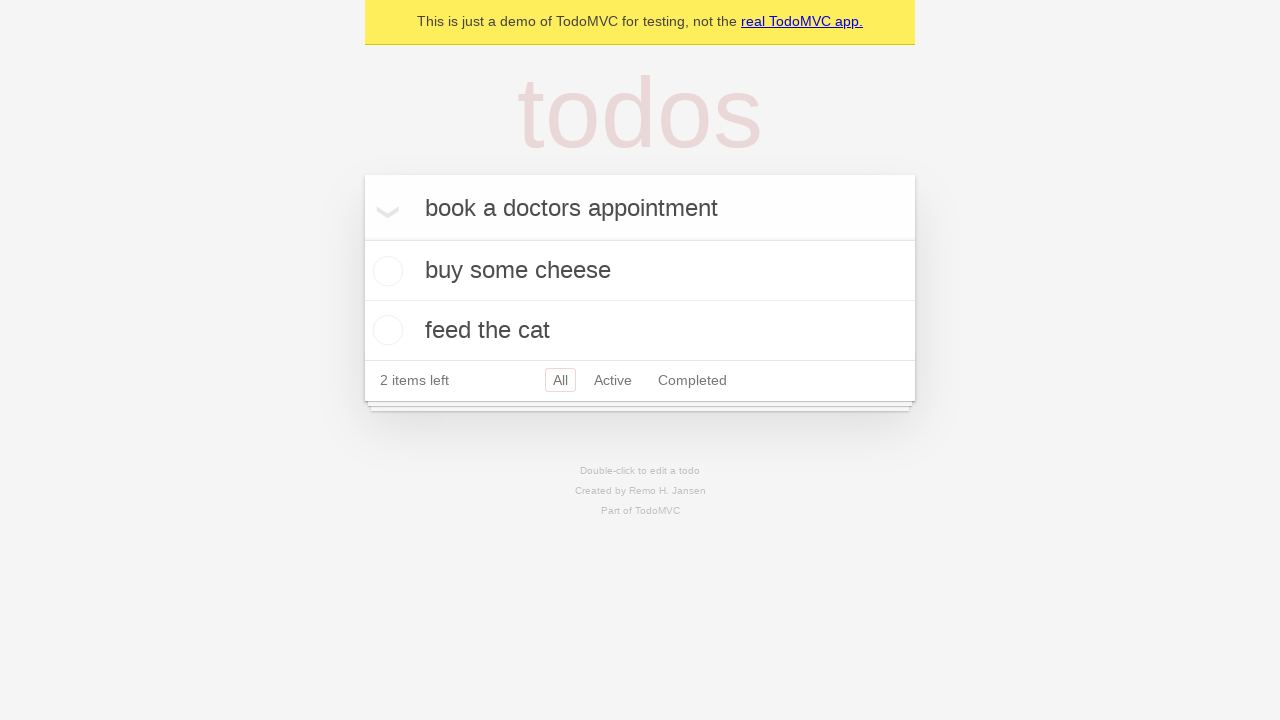

Pressed Enter to create third todo on .new-todo
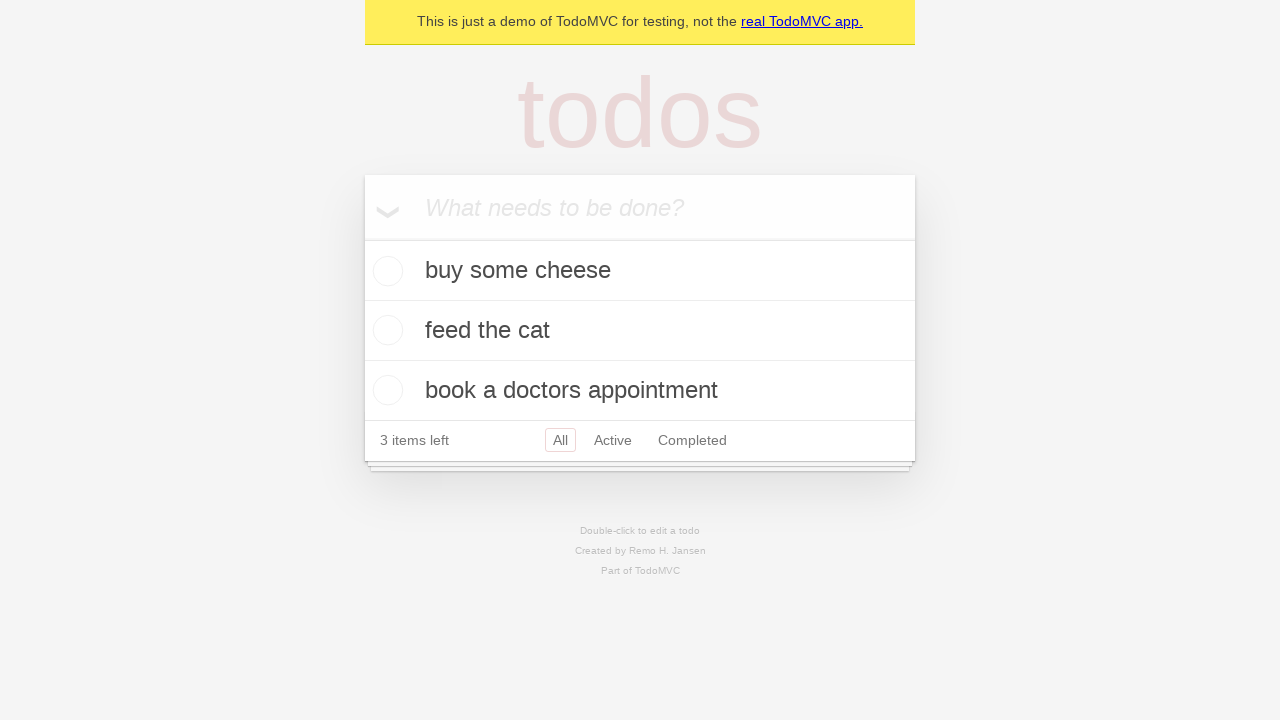

Waited for all three todos to load
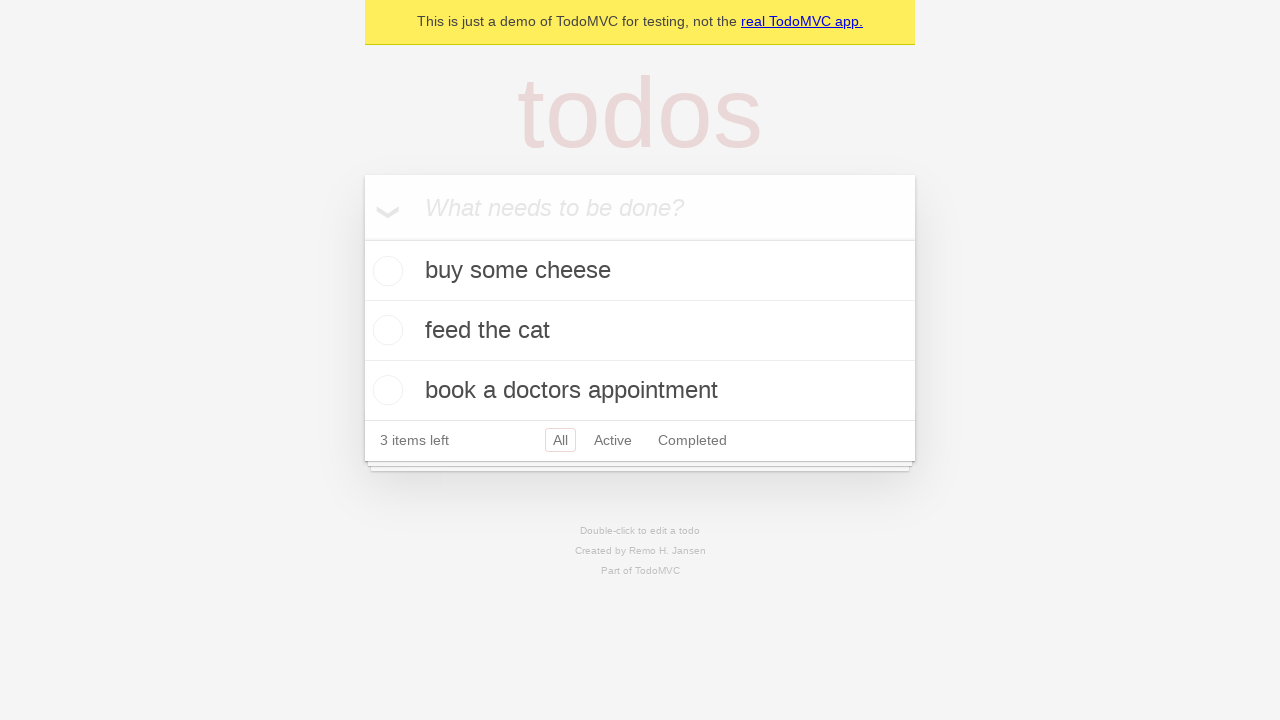

Double-clicked second todo to enter edit mode at (640, 331) on .todo-list li >> nth=1
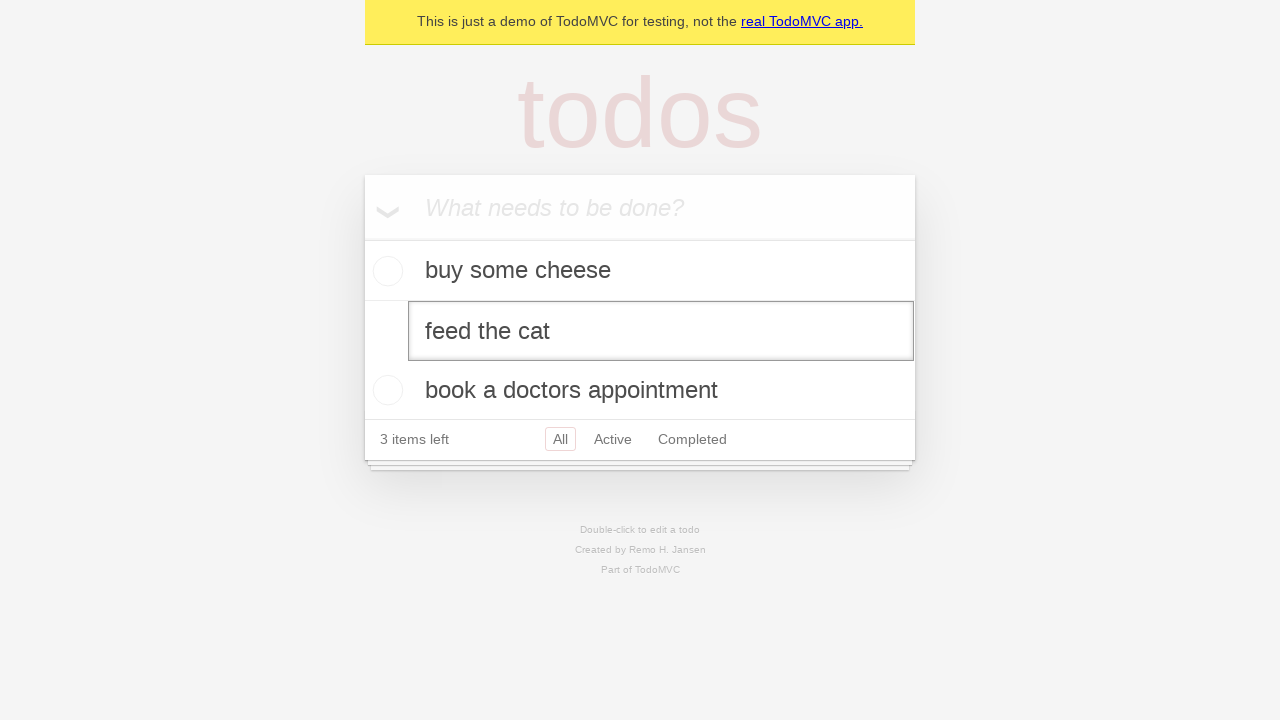

Filled edit field with text containing leading and trailing whitespace on .todo-list li >> nth=1 >> .edit
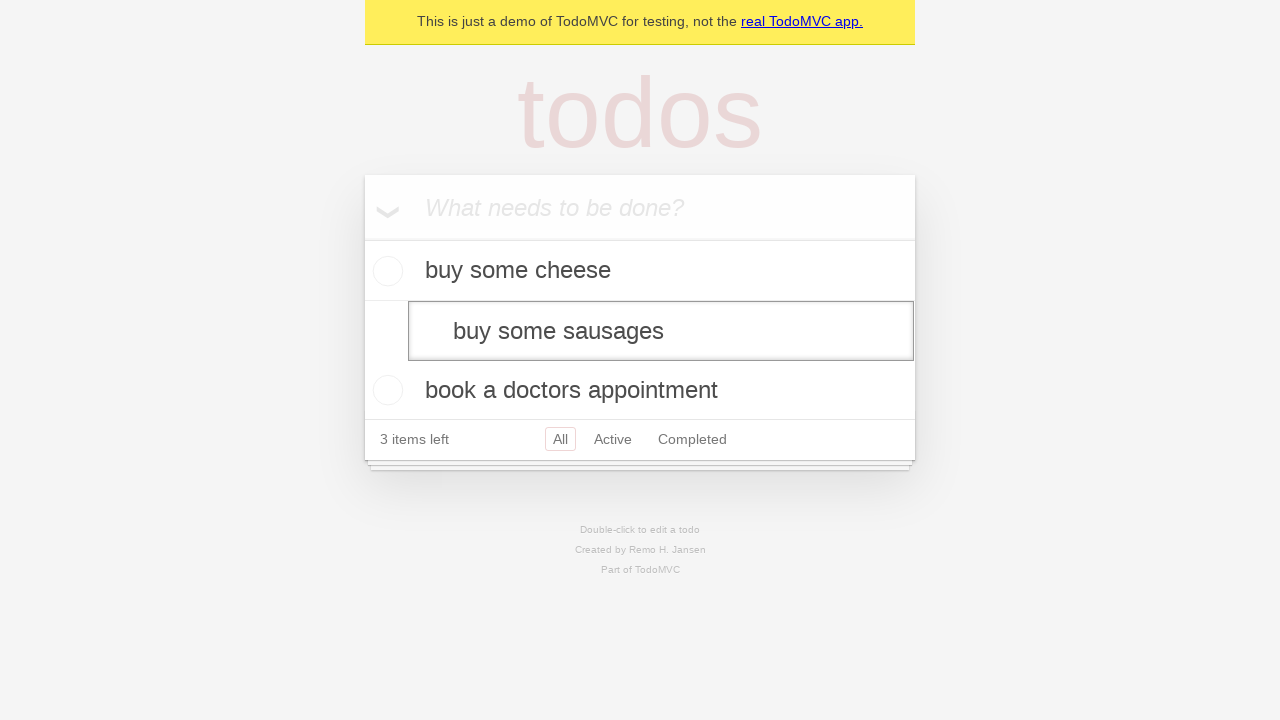

Pressed Enter to save edited todo with trimmed text on .todo-list li >> nth=1 >> .edit
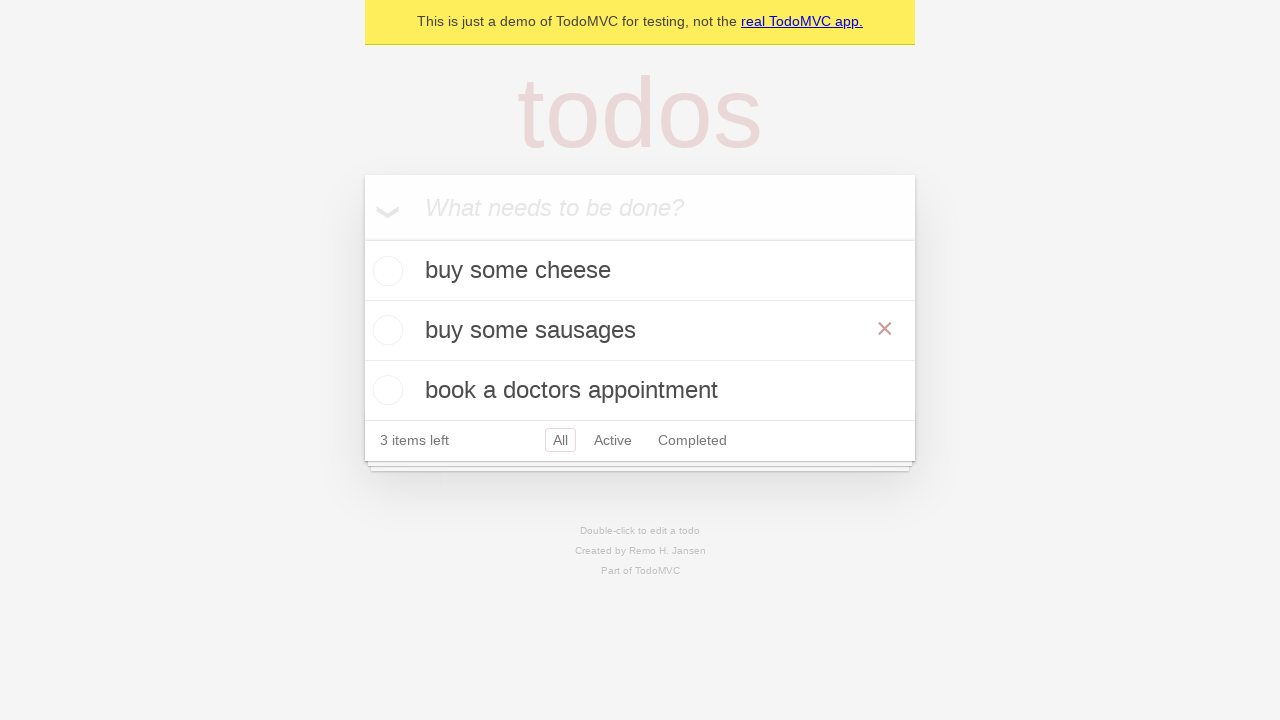

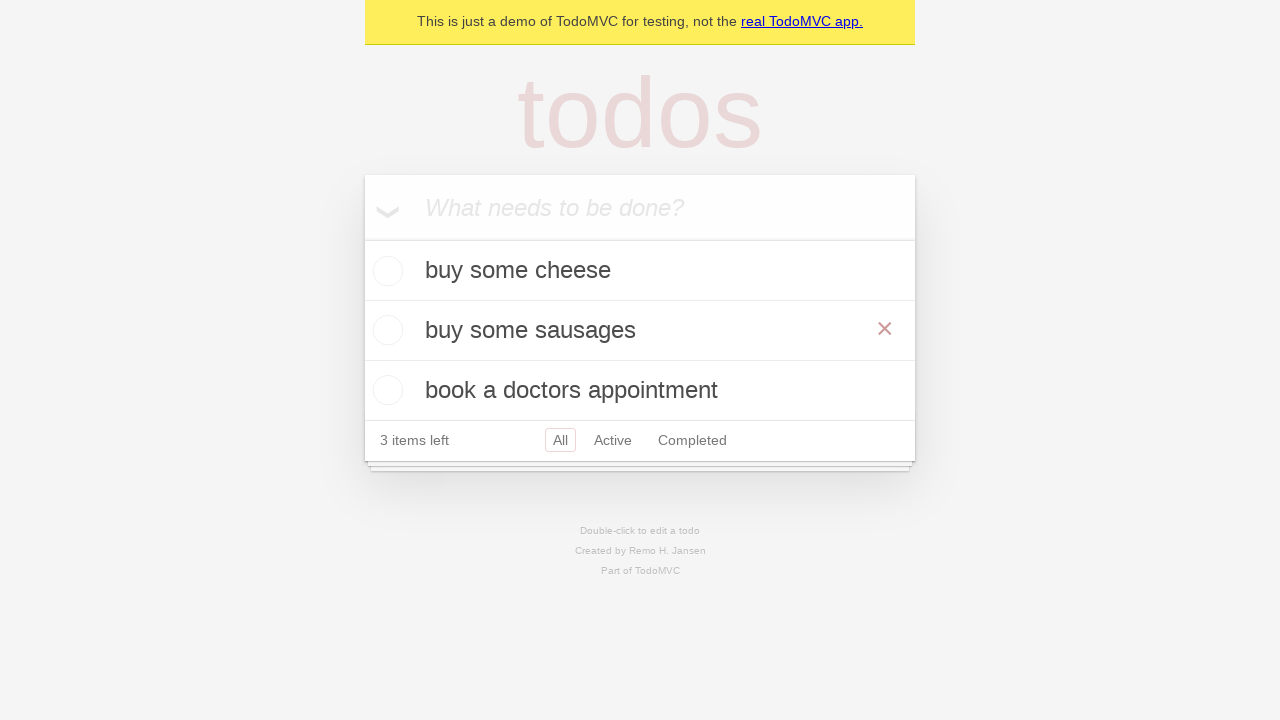